Tests the random user generator website by clicking on name and email tabs to display user information

Starting URL: https://randomuser.me/

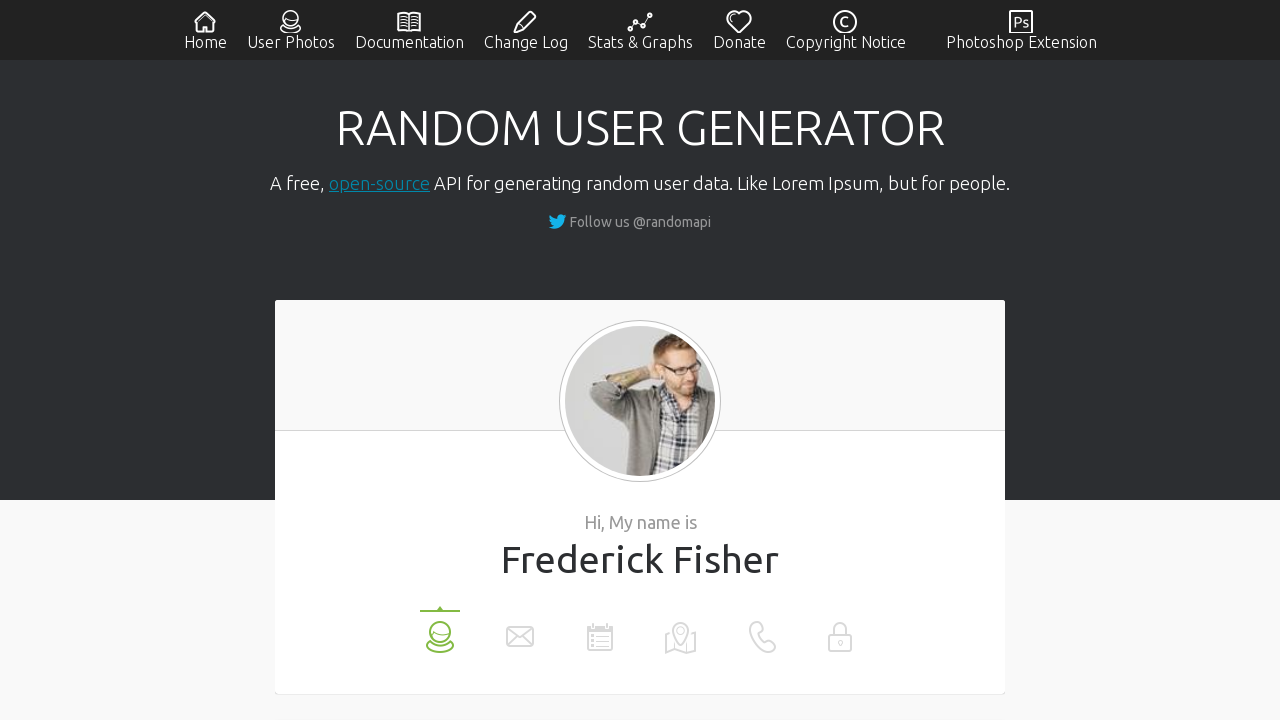

Navigated to Random User Generator website
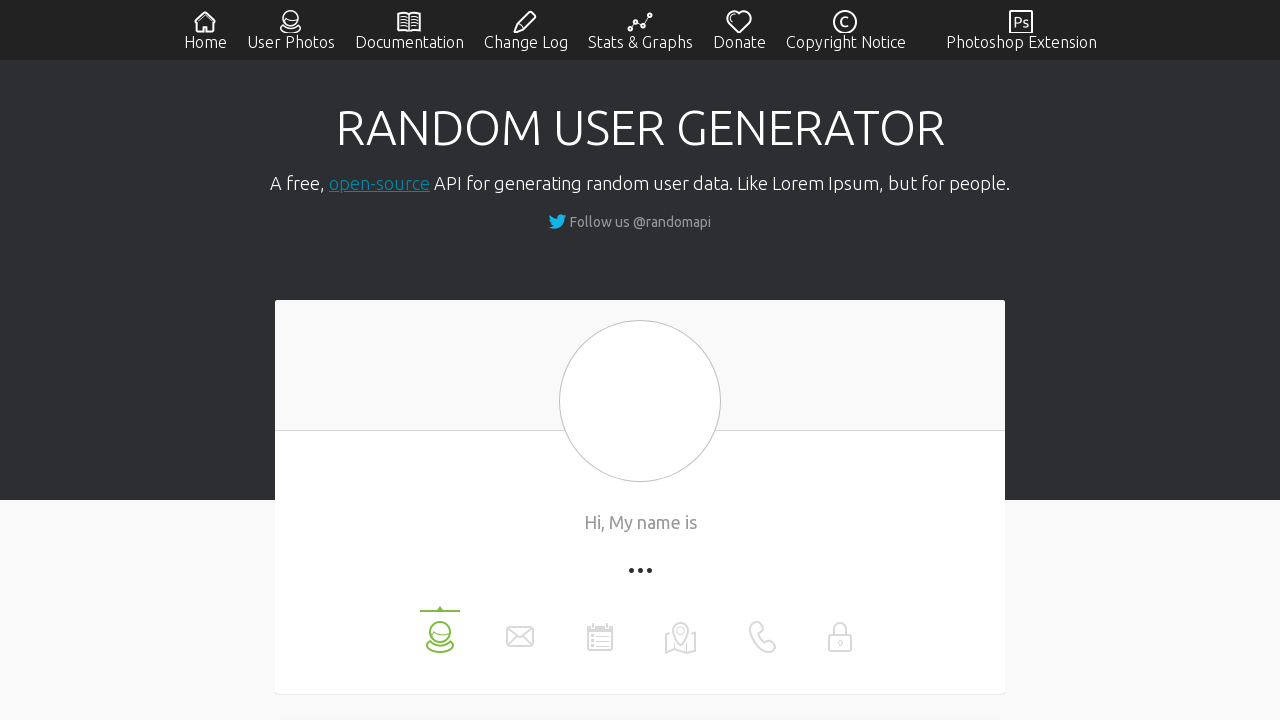

Clicked on name tab to display user name at (440, 630) on li[data-label='name']
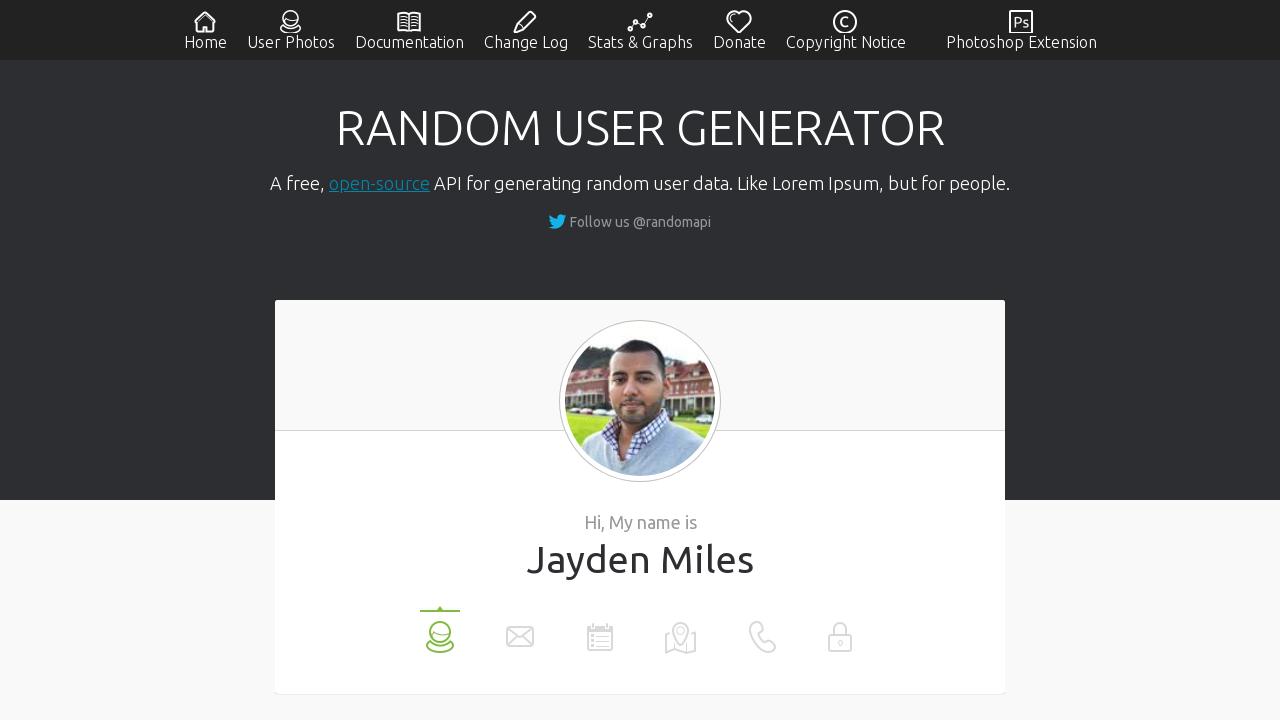

Name value displayed on page
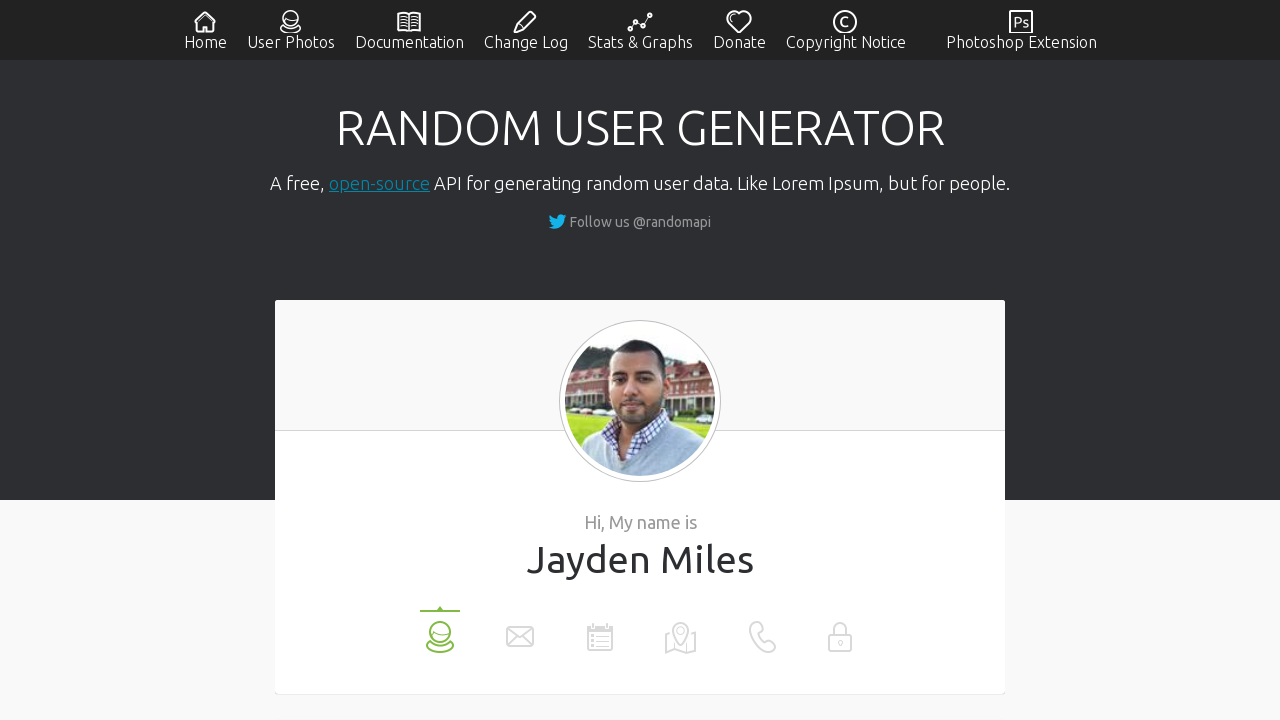

Clicked on email tab to display user email at (520, 630) on li[data-label='email']
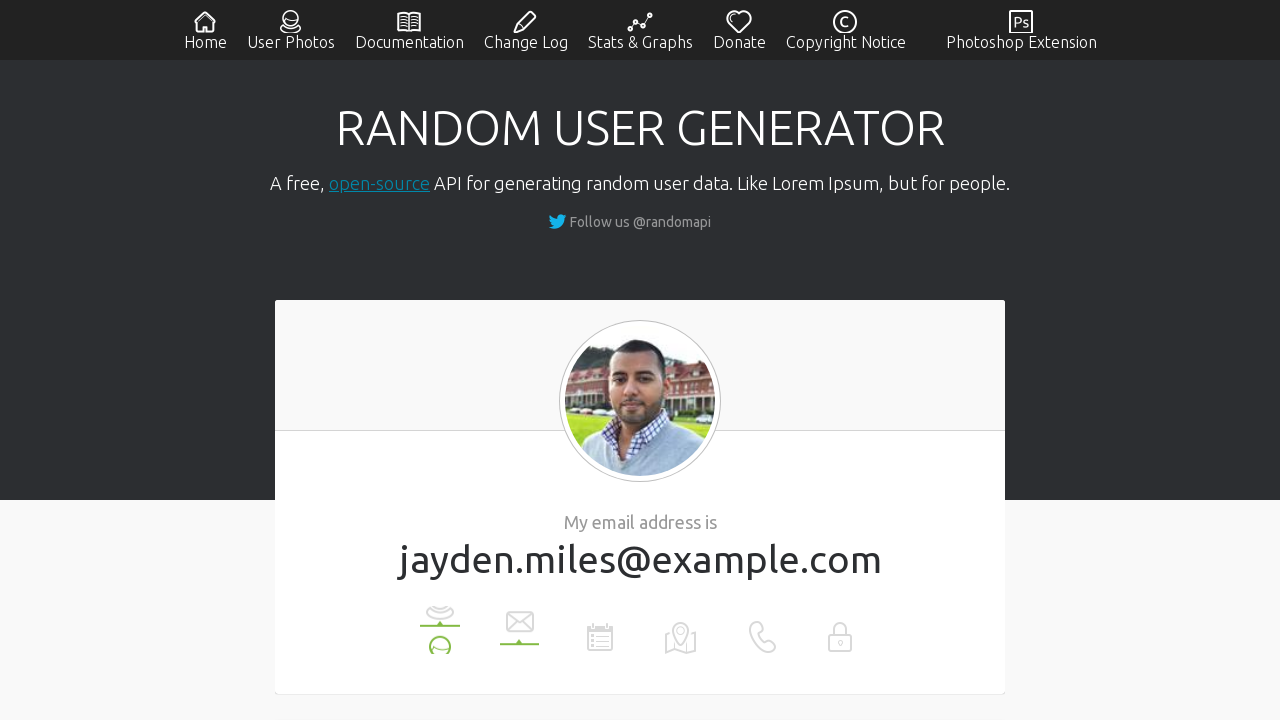

Email value displayed on page
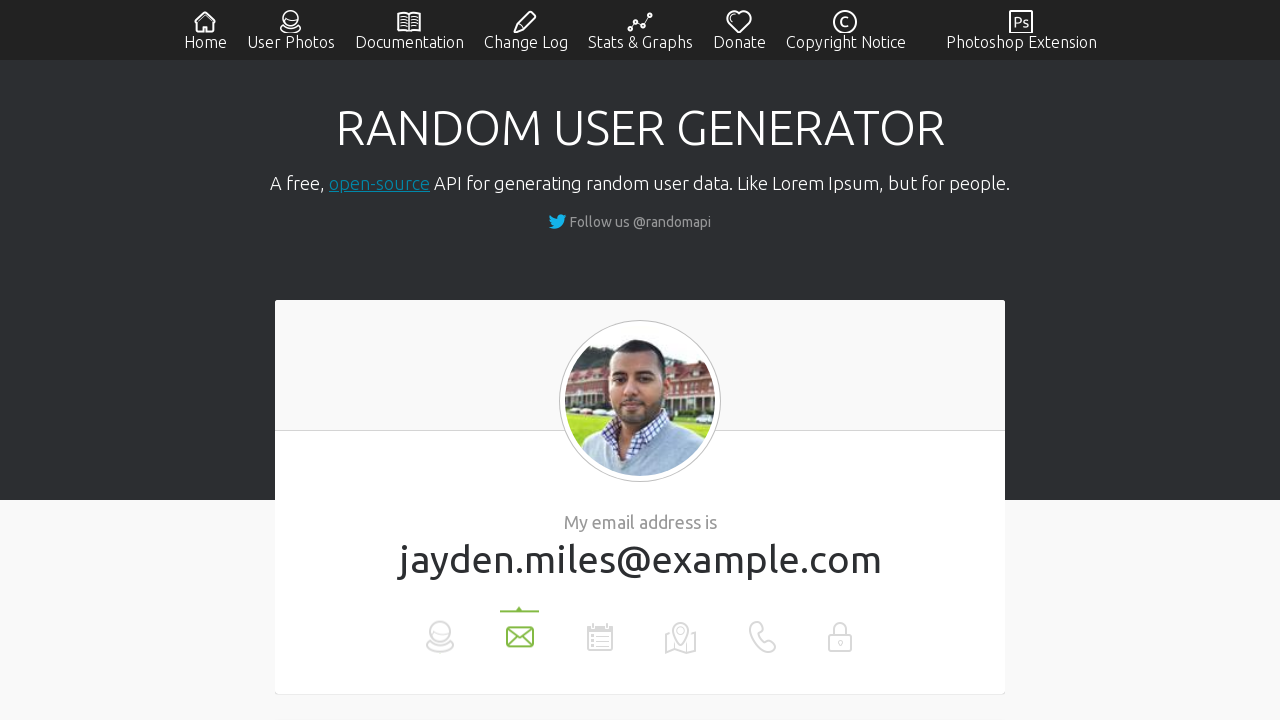

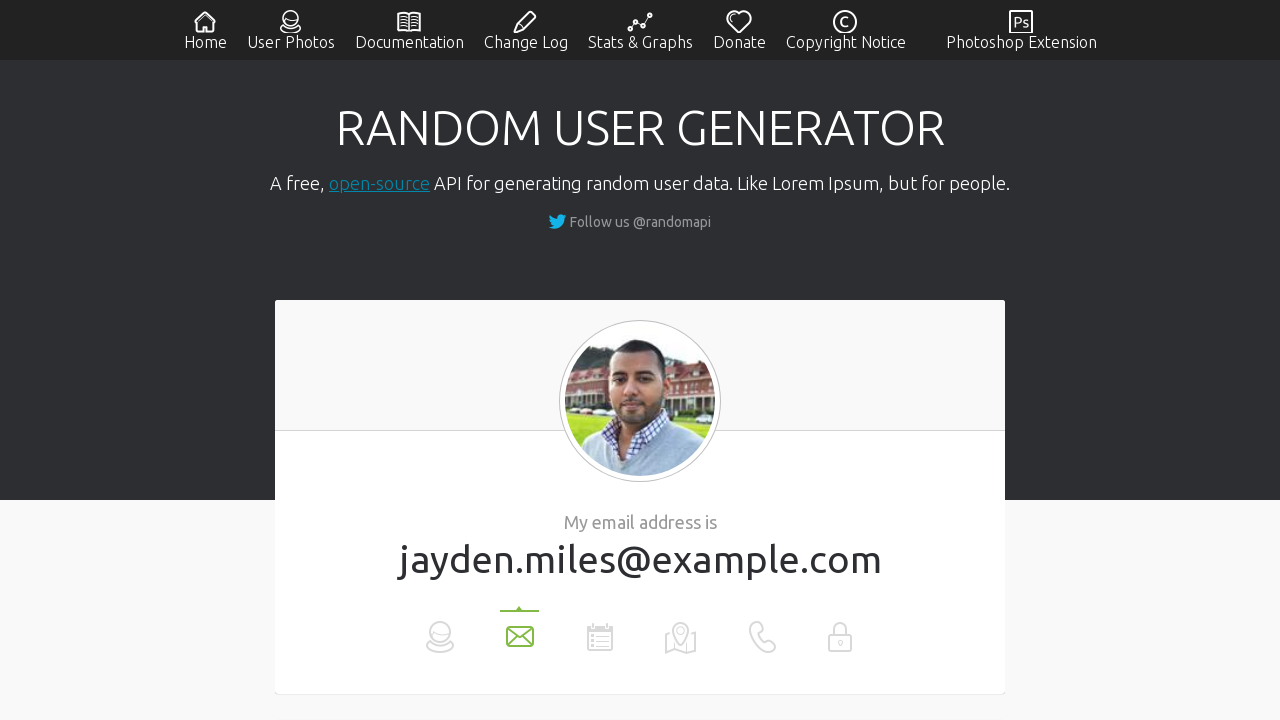